Tests checkbox interaction by verifying initial state and toggling it

Starting URL: https://bonigarcia.dev/selenium-webdriver-java/

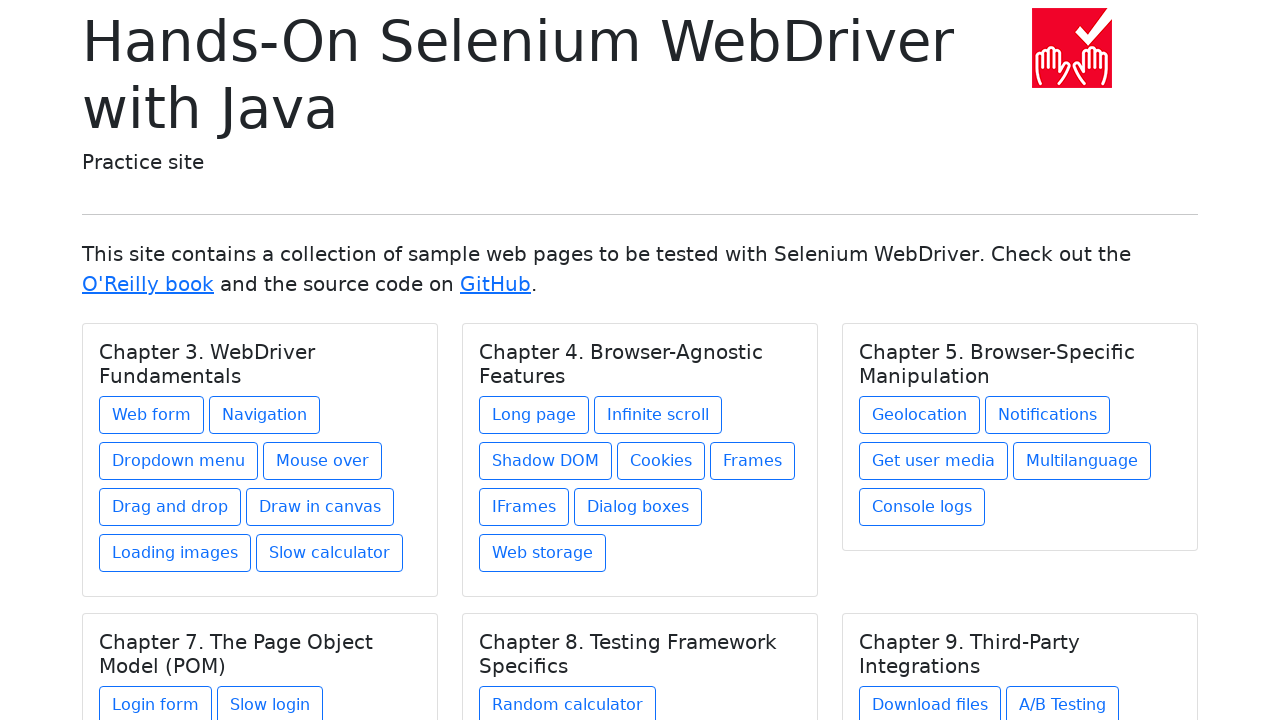

Clicked on 'Web form' link to navigate to form page at (152, 415) on text=Web form
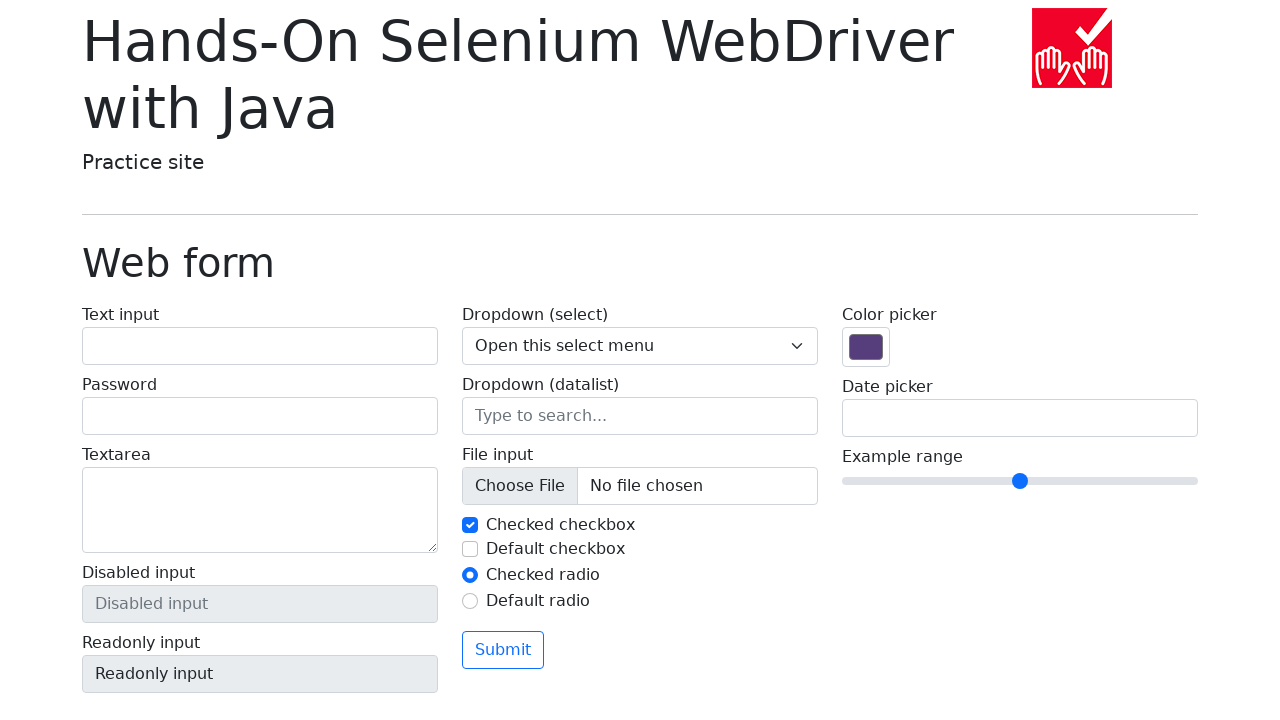

Verified that checkbox 'my-check' is initially checked
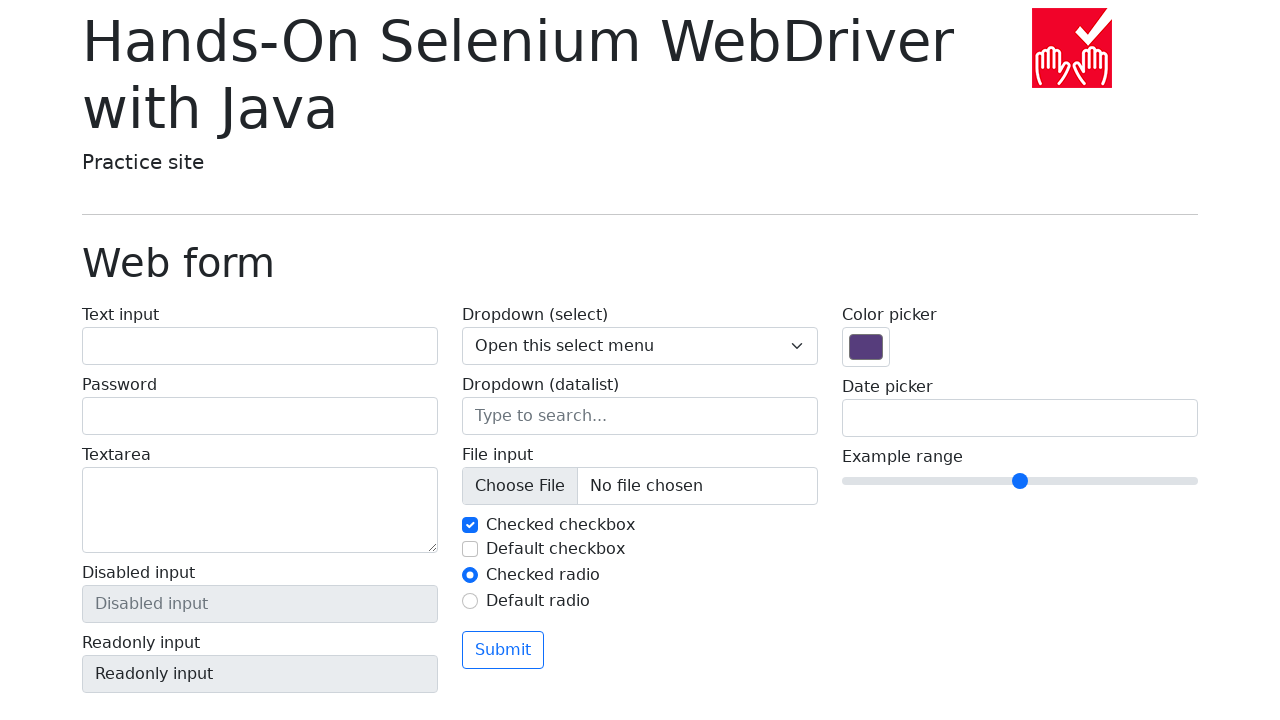

Clicked on checkbox 'my-check' to toggle it at (470, 525) on input[name='my-check']
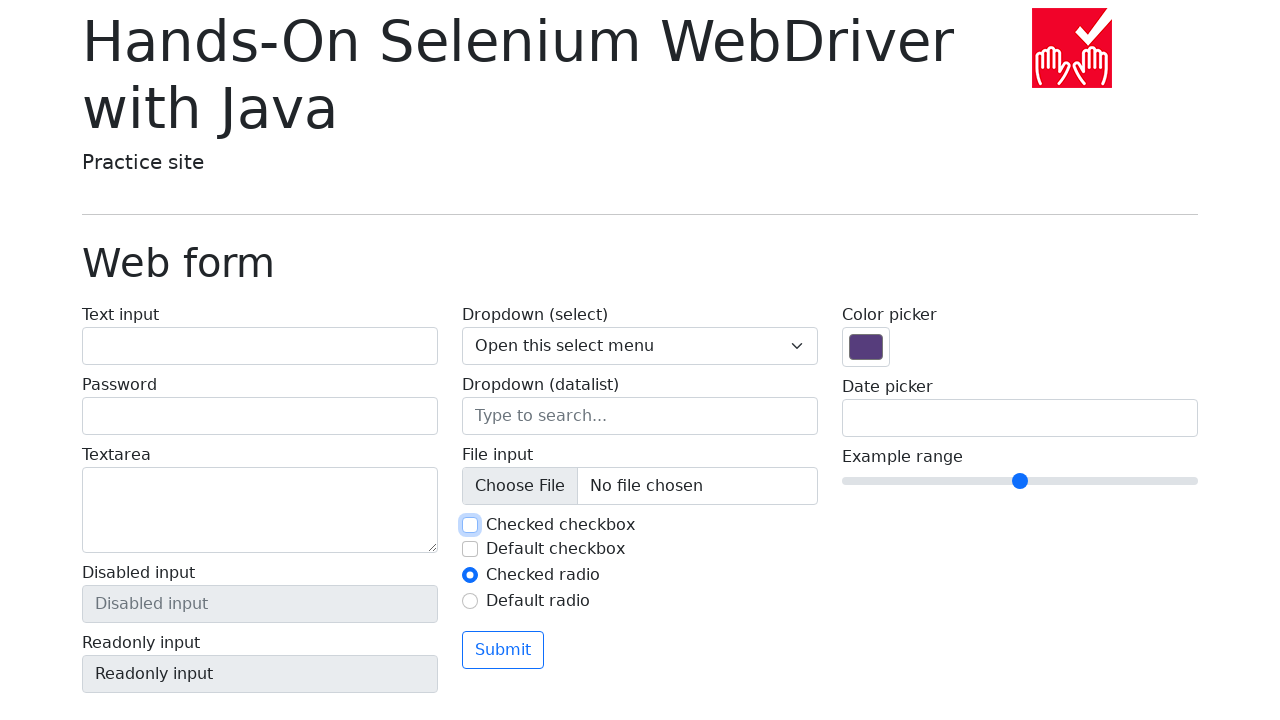

Verified that checkbox 'my-check' is now unchecked
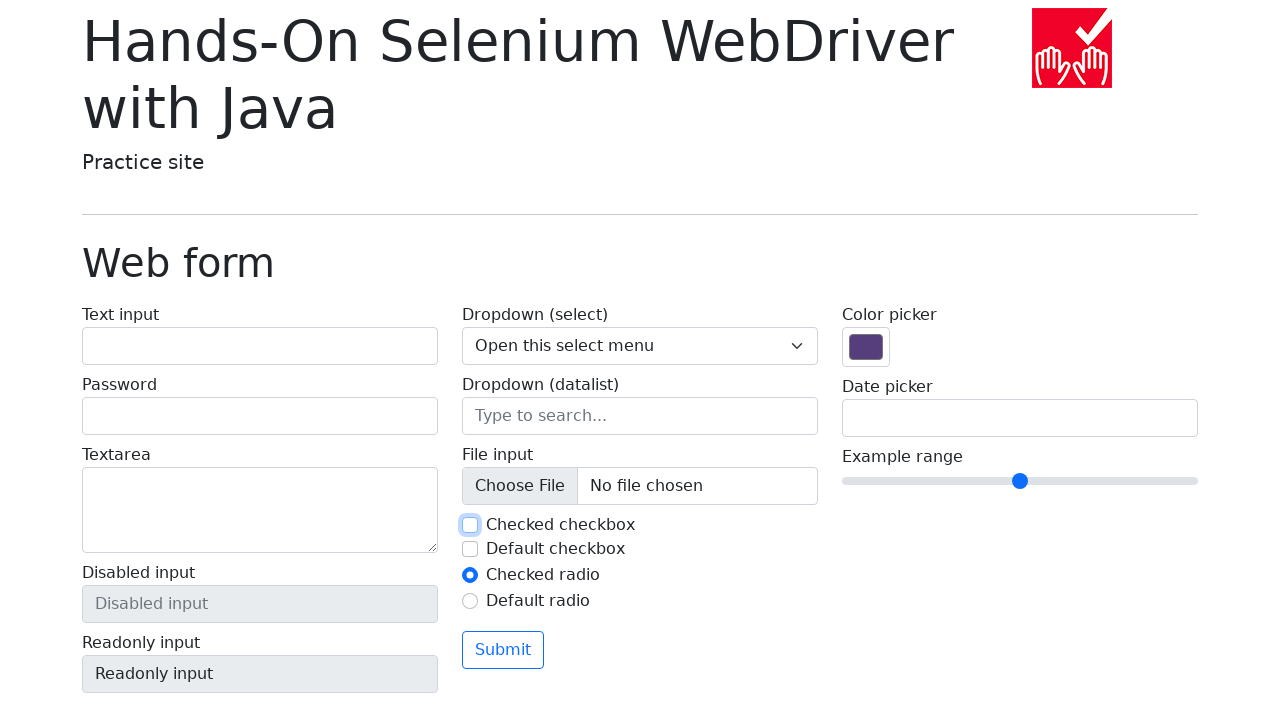

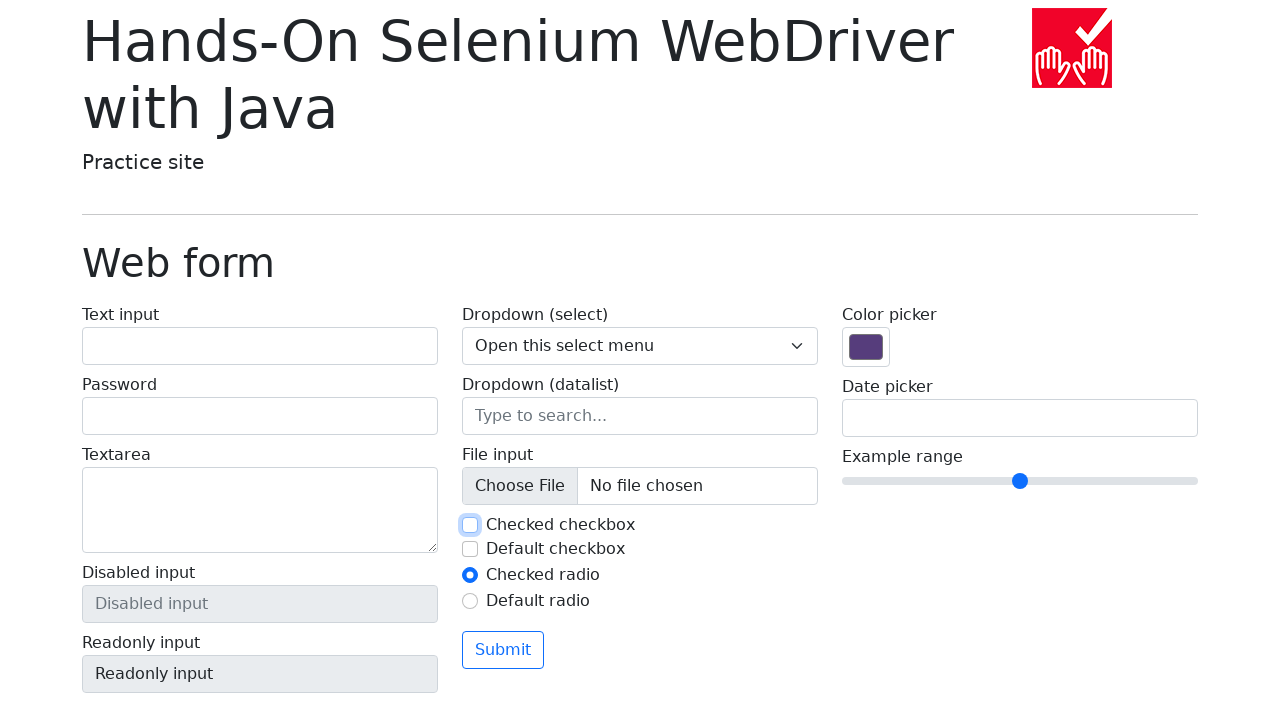